Tests the Word to PDF conversion tool by clicking the file picker button and uploading a Word document file

Starting URL: https://www.ilovepdf.com/word_to_pdf

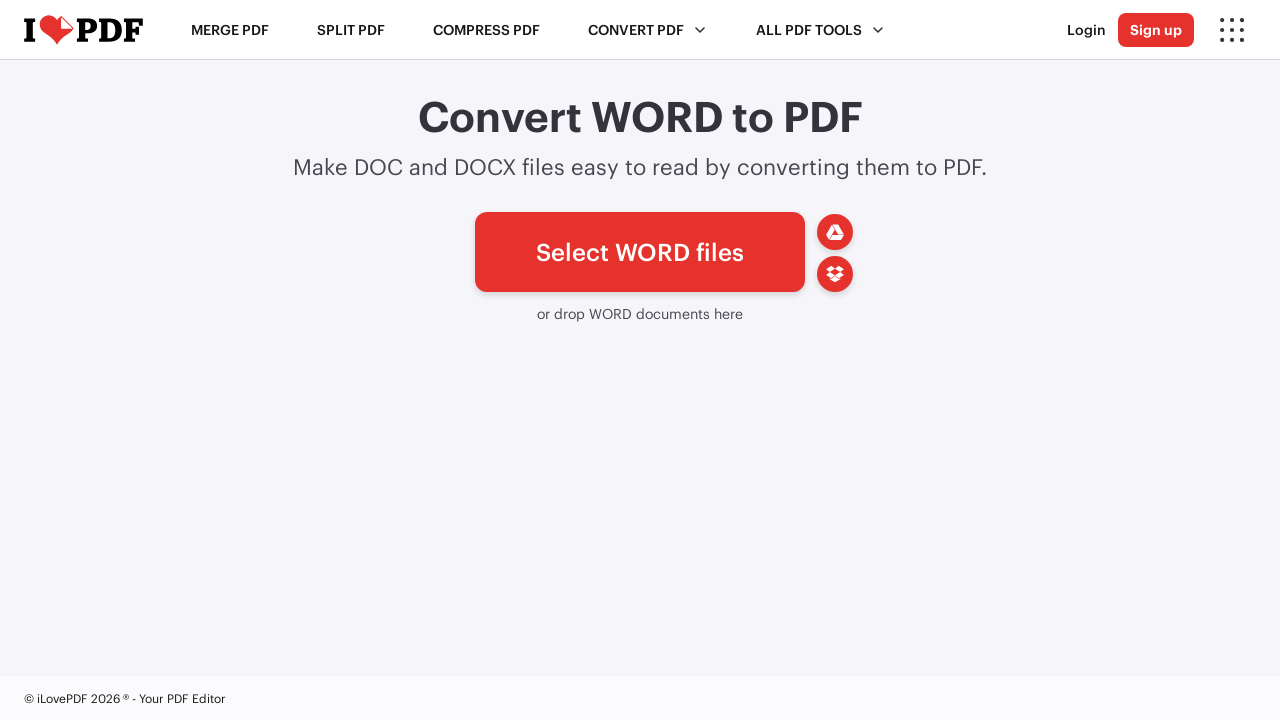

Created temporary test Word document file
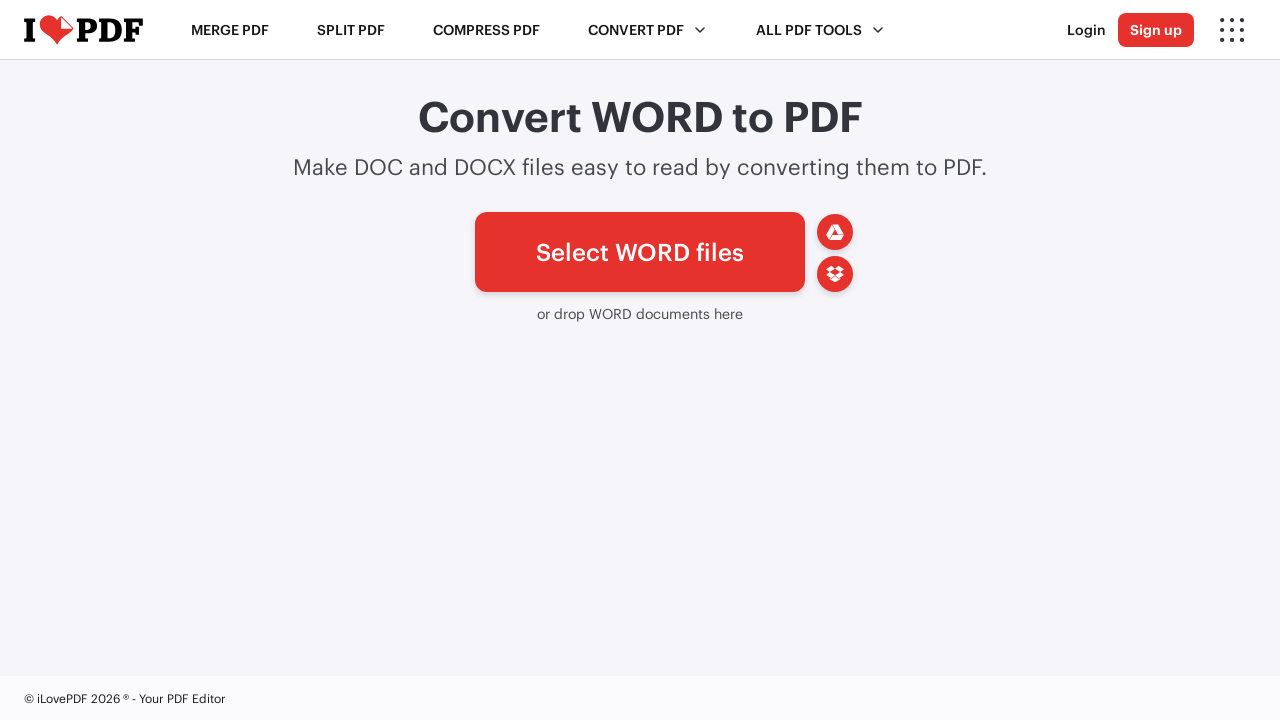

Clicked file picker button to open file chooser at (640, 252) on #pickfiles
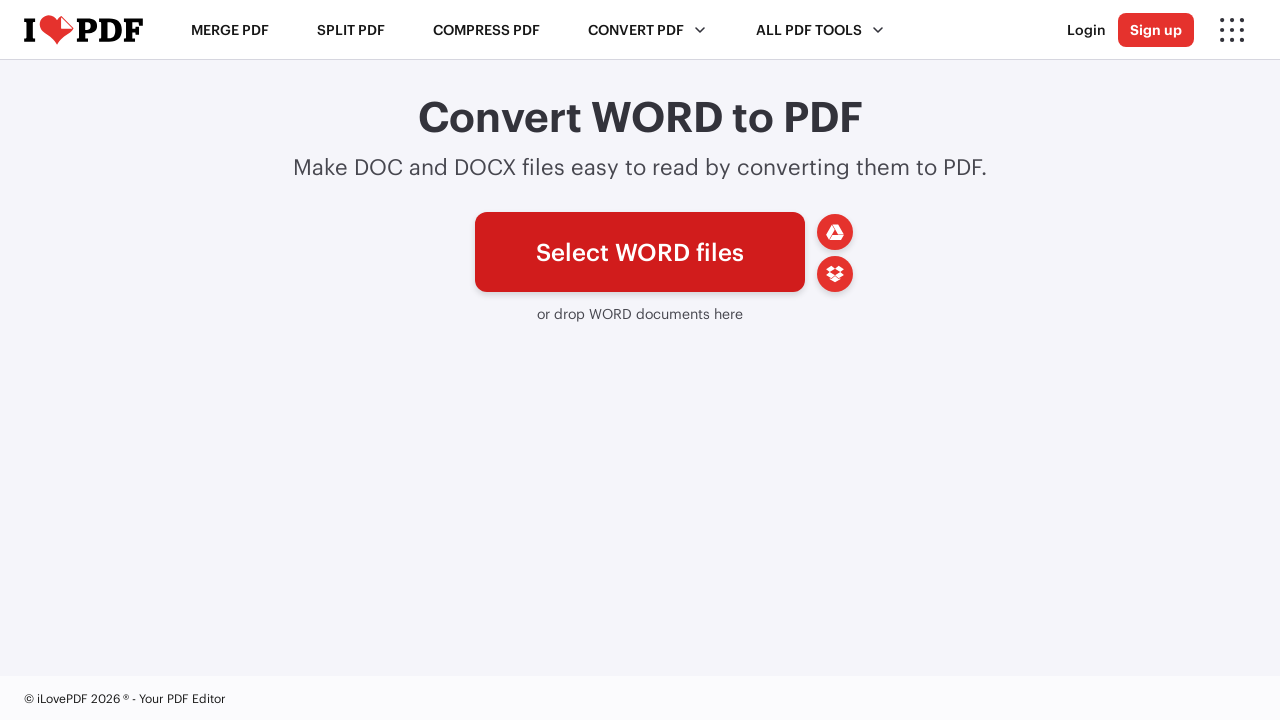

Selected and uploaded test Word document file
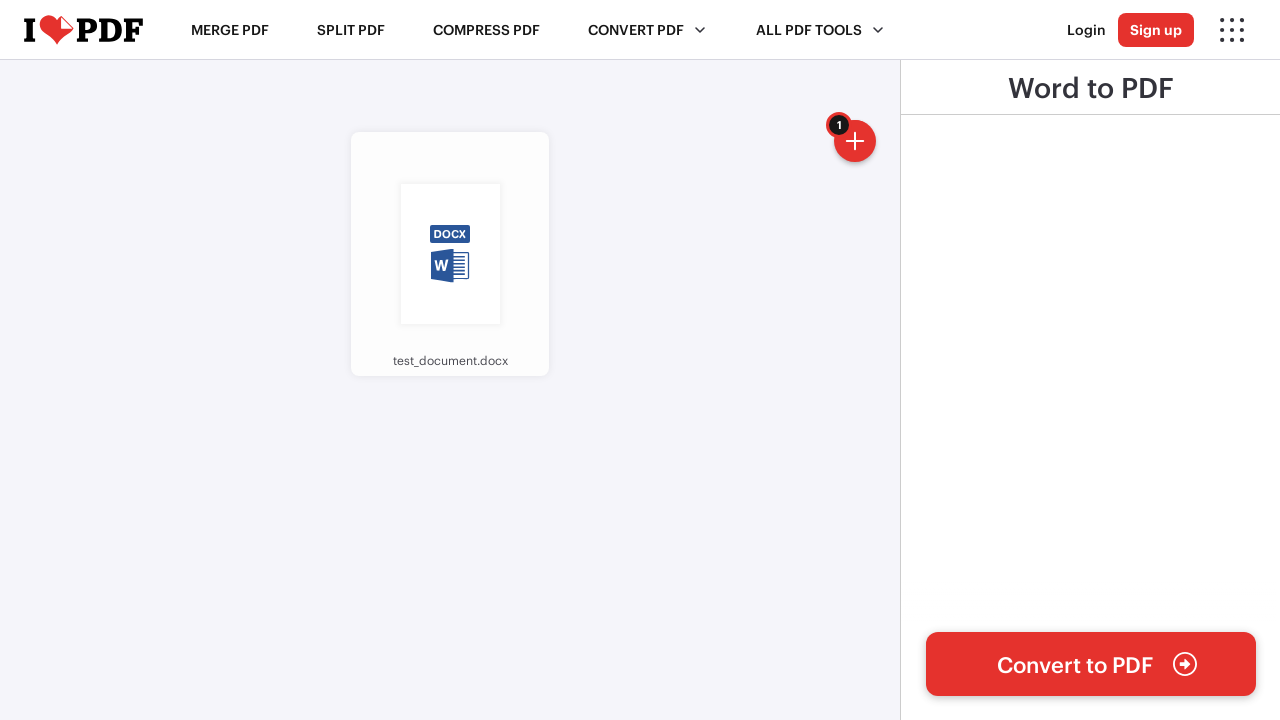

Waited 3 seconds for file upload processing
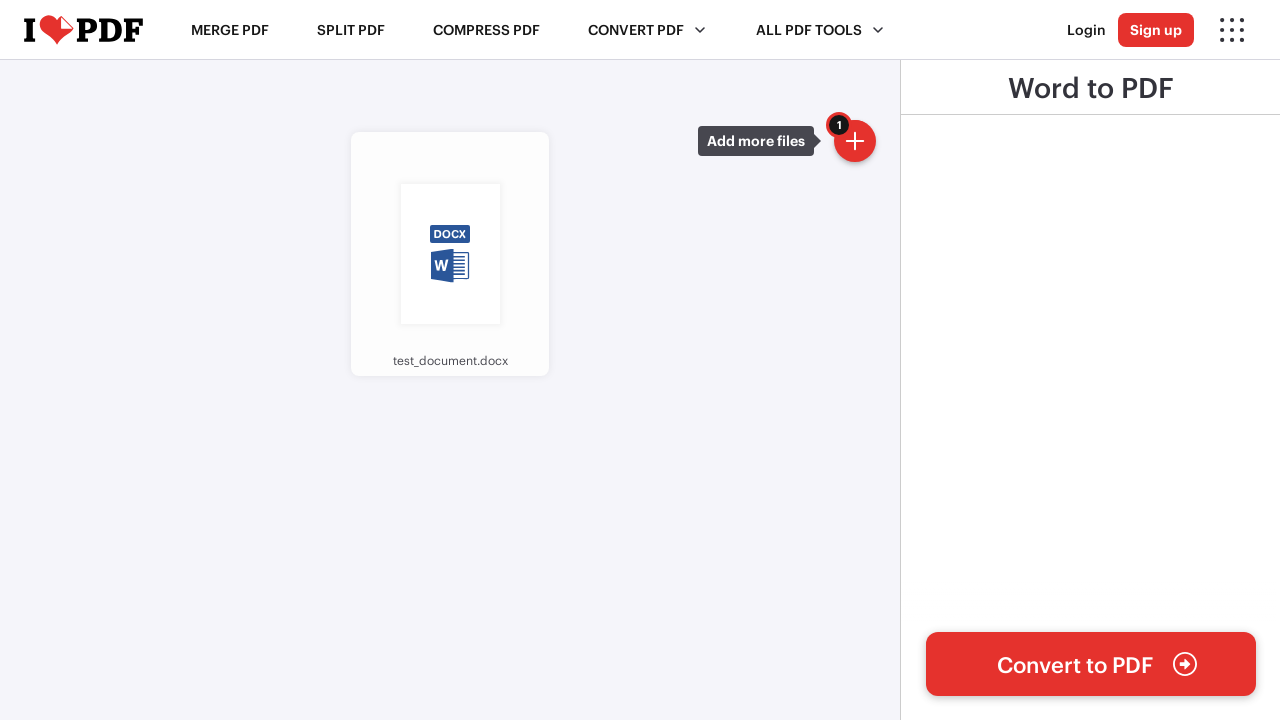

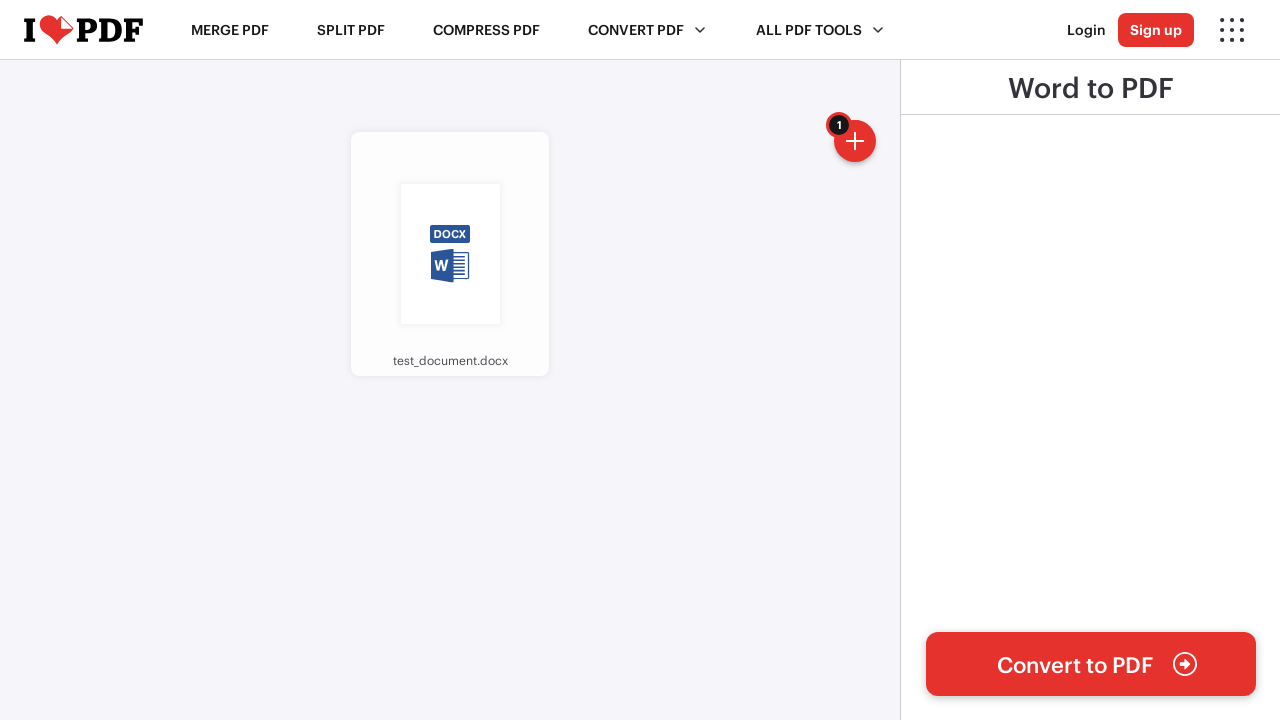